Tests a web form by filling in a text input field and checking the state of a disabled input element (displayed, enabled, selected).

Starting URL: https://bonigarcia.dev/selenium-webdriver-java/web-form.html

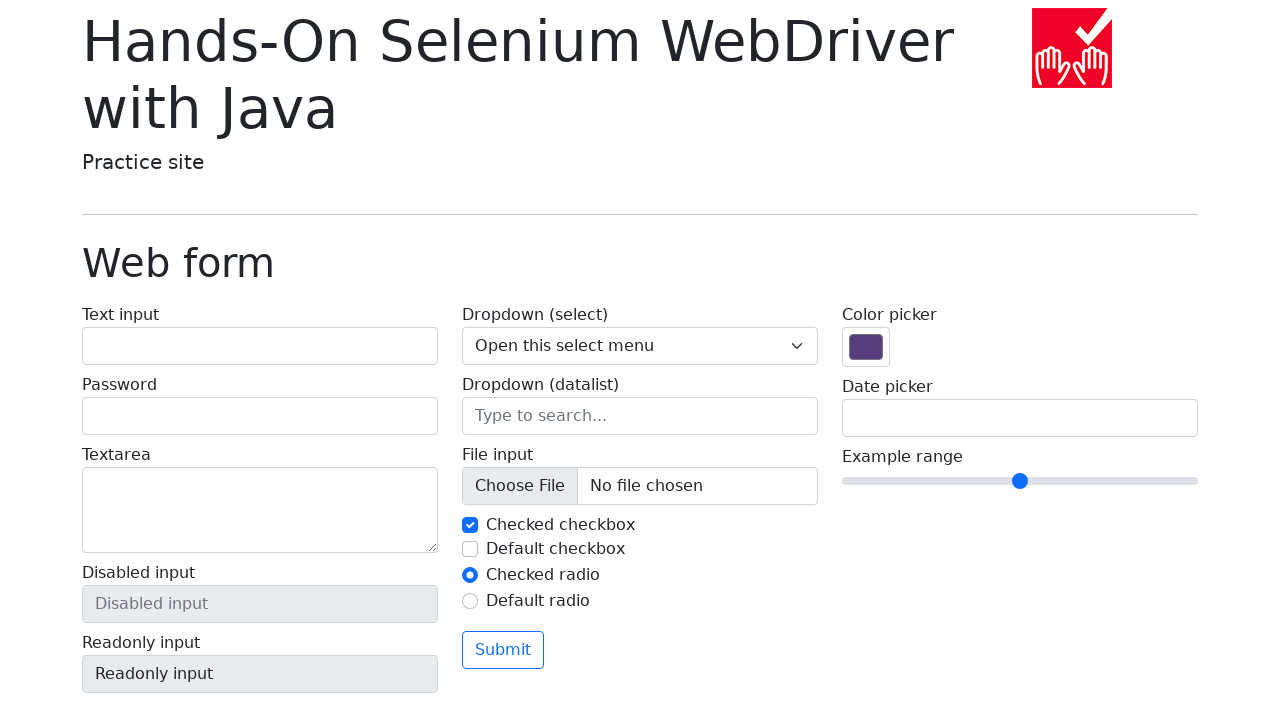

Navigated to web form page
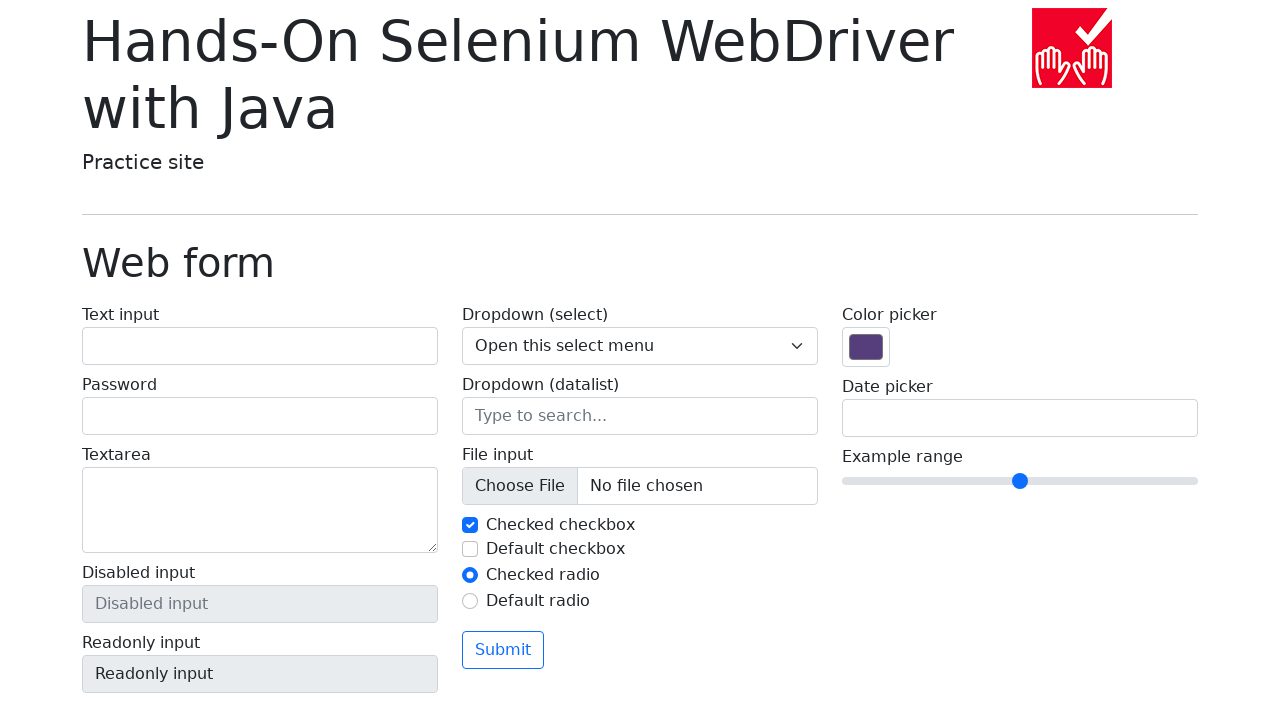

Filled text input field with 'TestUser1' on #my-text-id
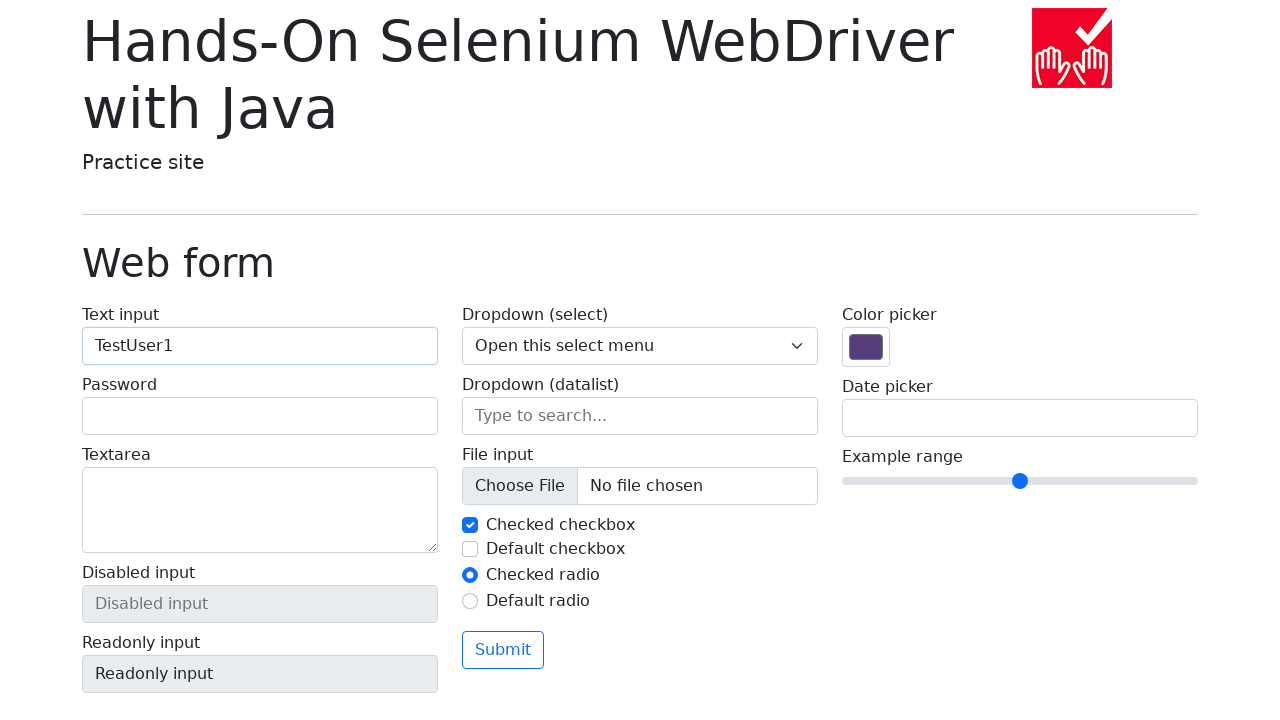

Located disabled input element
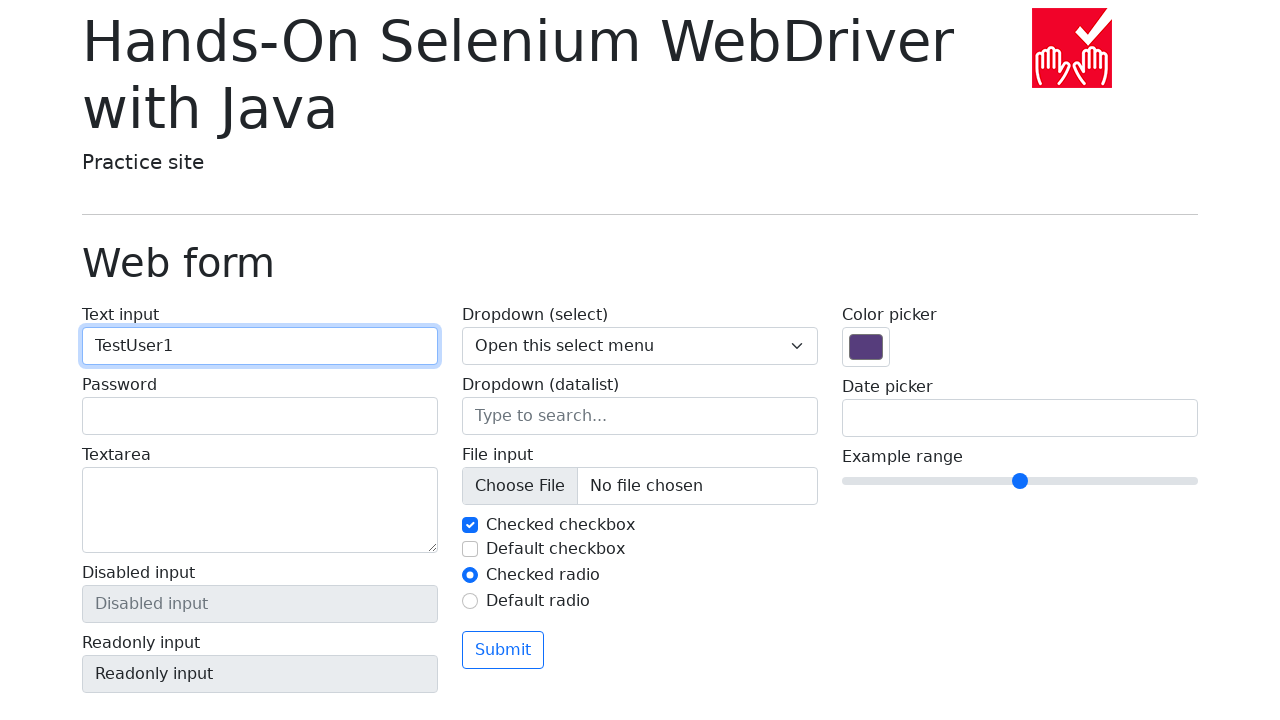

Checked if disabled element is visible: True
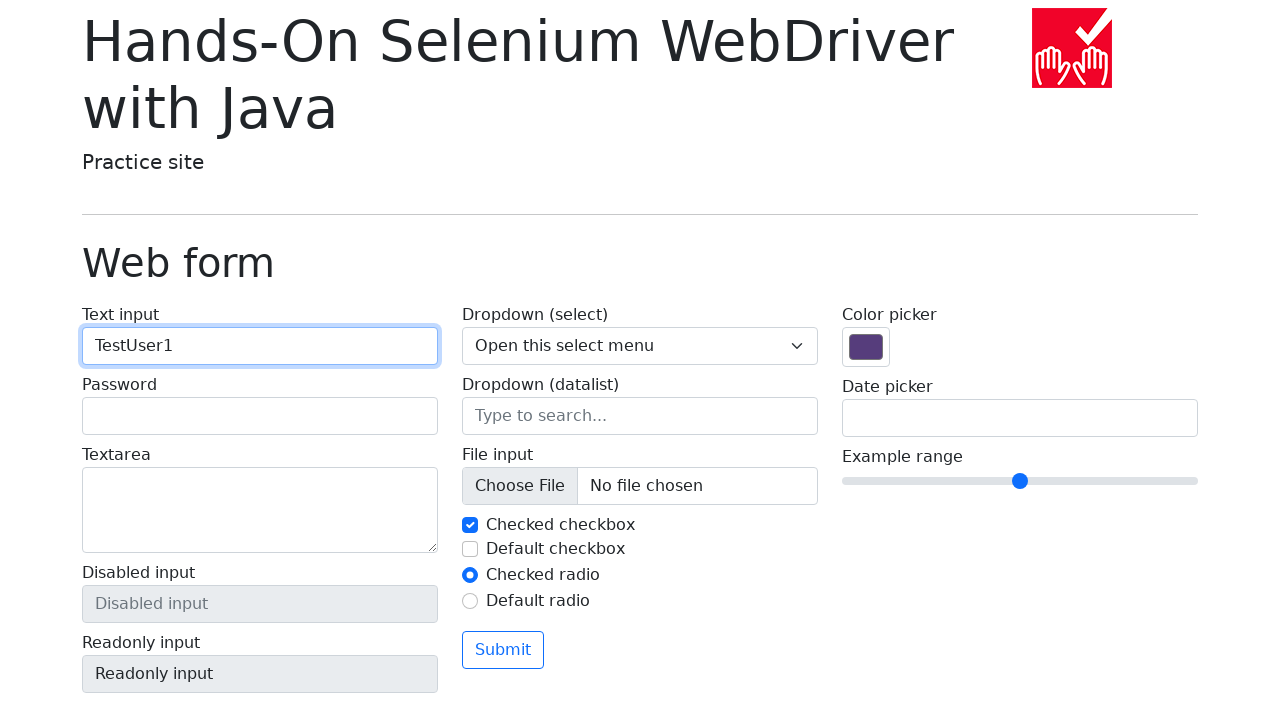

Checked if disabled element is enabled: False
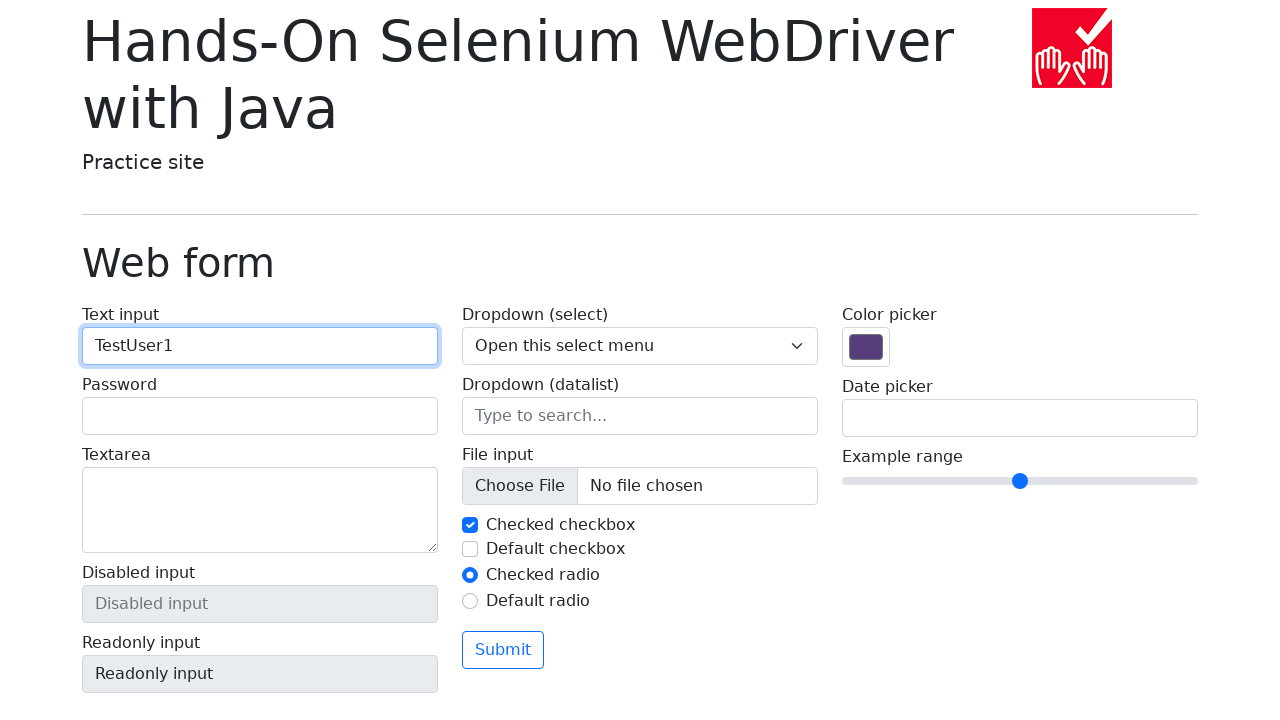

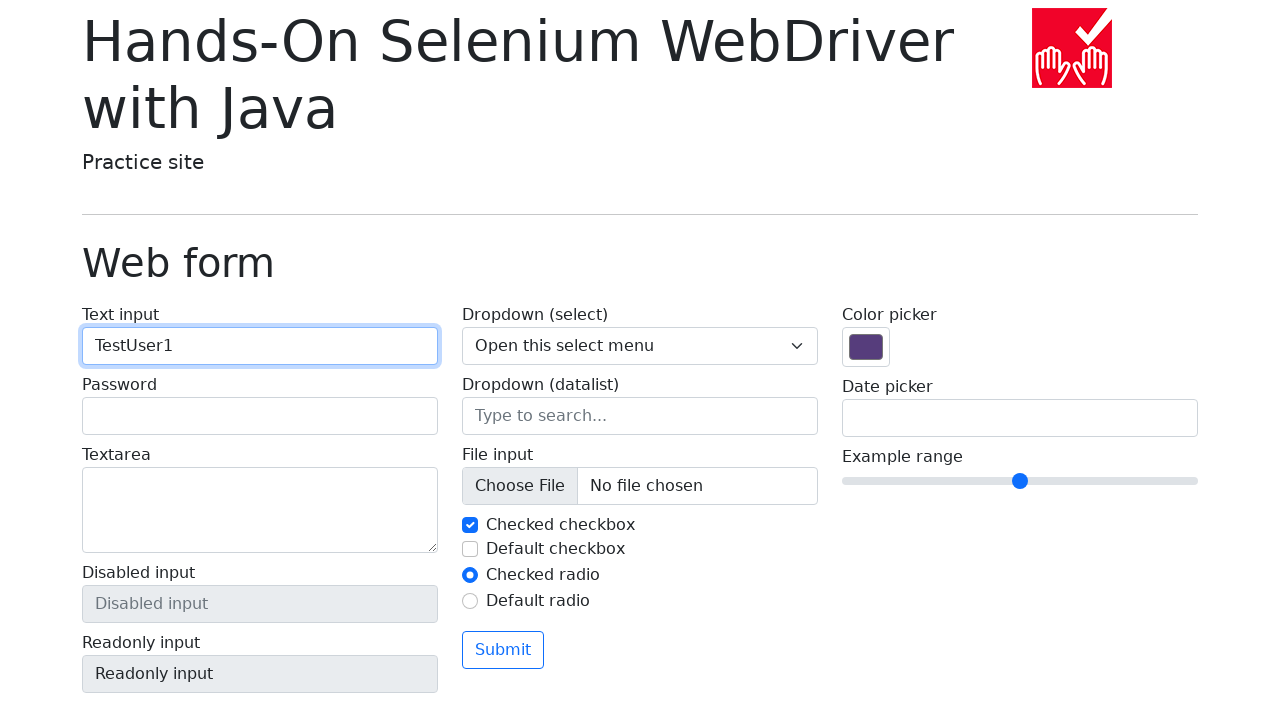